Navigates to Aladin bookstore search results page for "정보처리기능사" (Information Processing Technician) books and verifies that the search results load with book listings displayed.

Starting URL: https://www.aladin.co.kr/search/wsearchresult.aspx?SearchTarget=All&SearchWord=%EC%A0%95%EB%B3%B4%EC%B2%98%EB%A6%AC%EA%B8%B0%EB%8A%A5%EC%82%AC

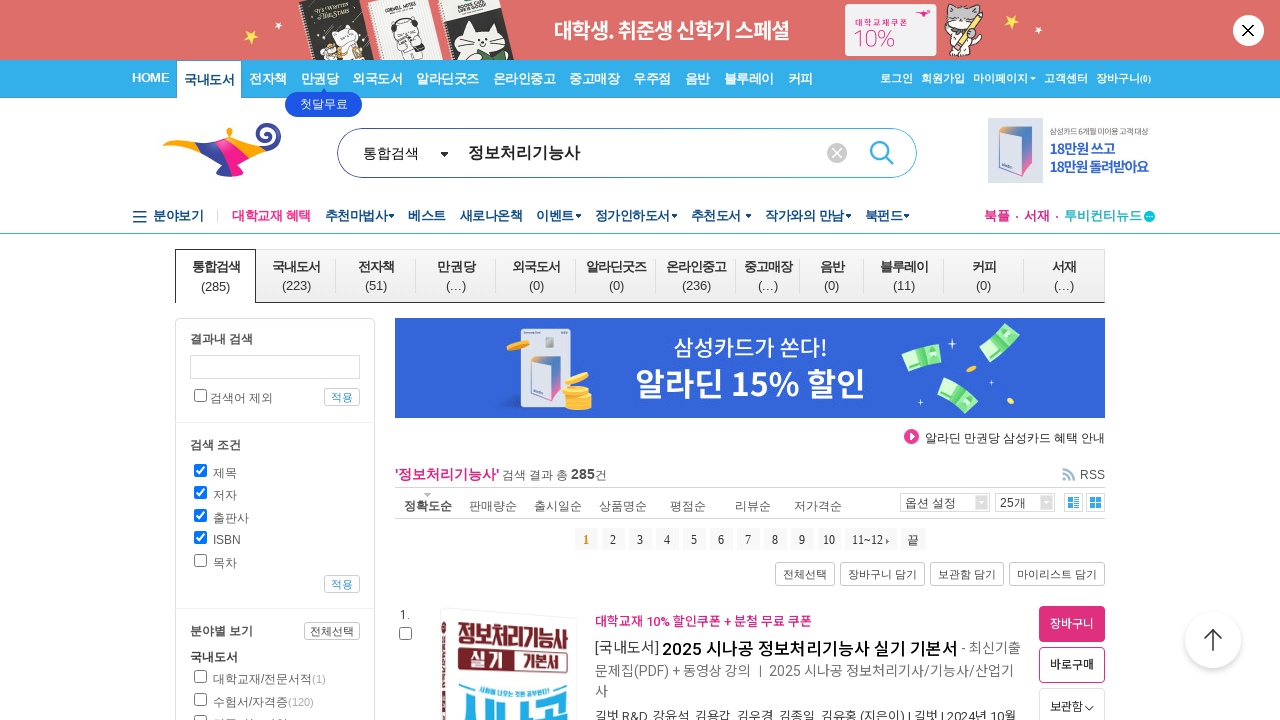

Search results container loaded
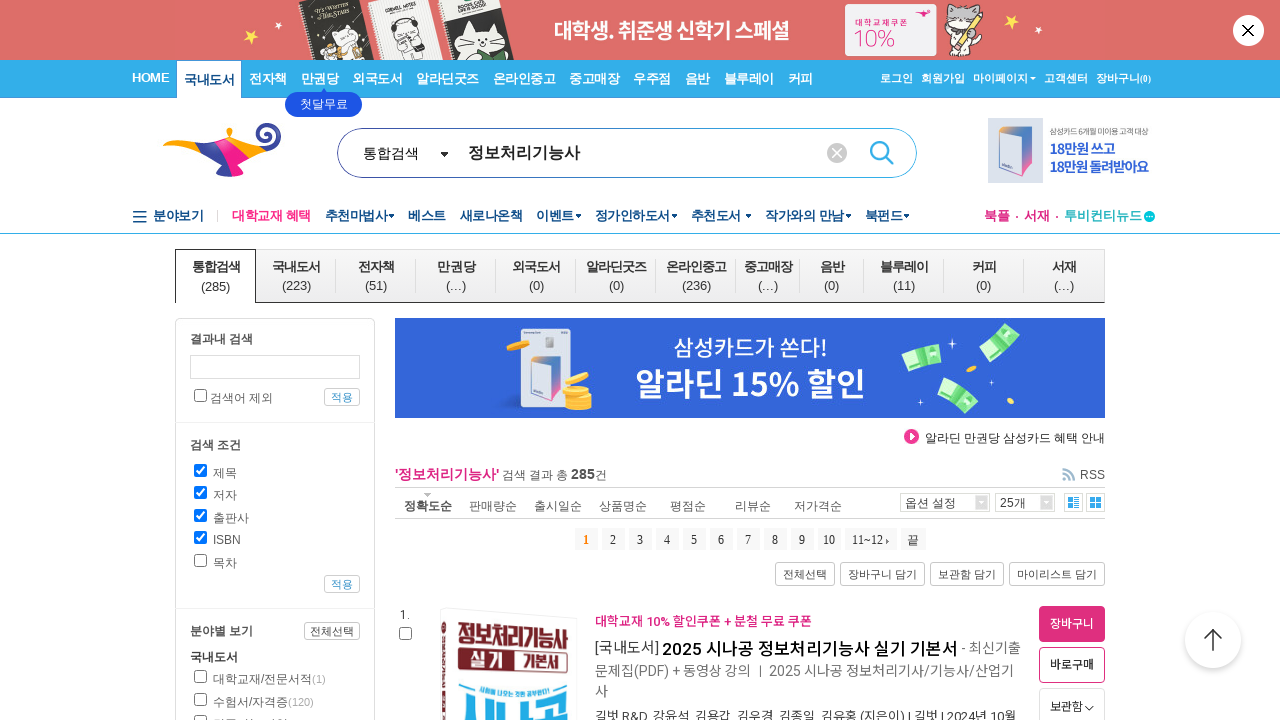

Book listings are now visible in search results
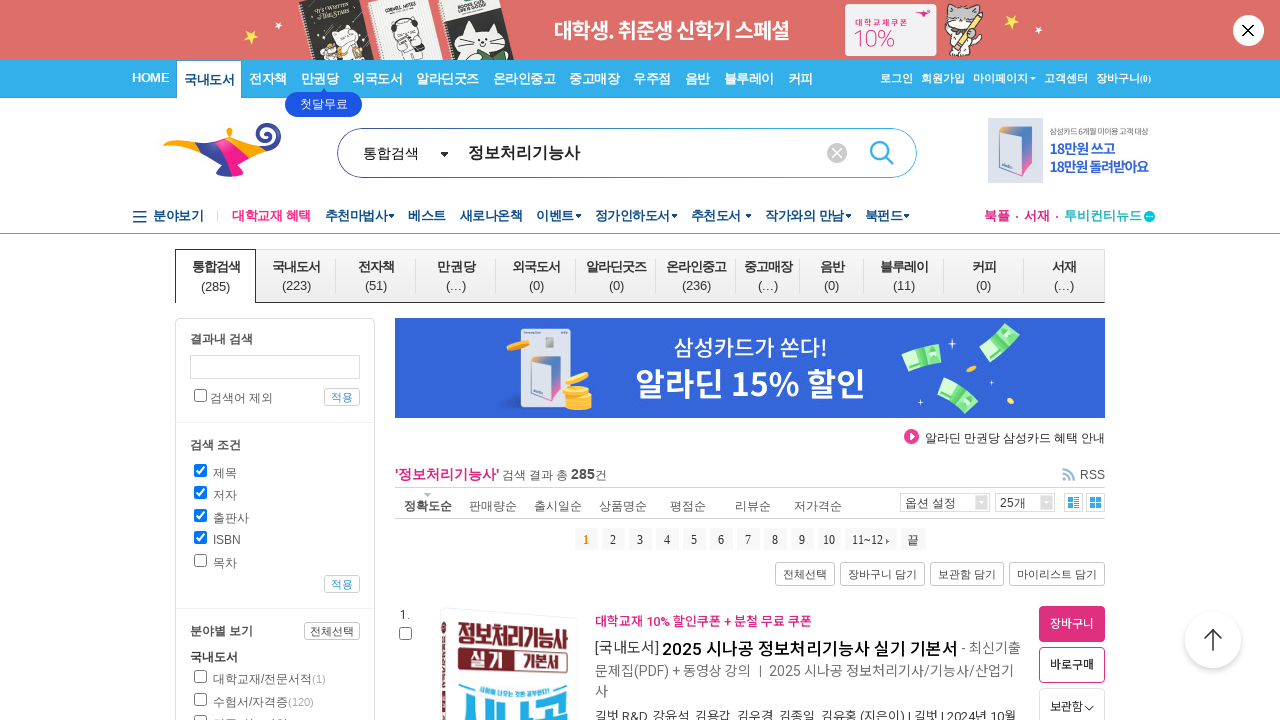

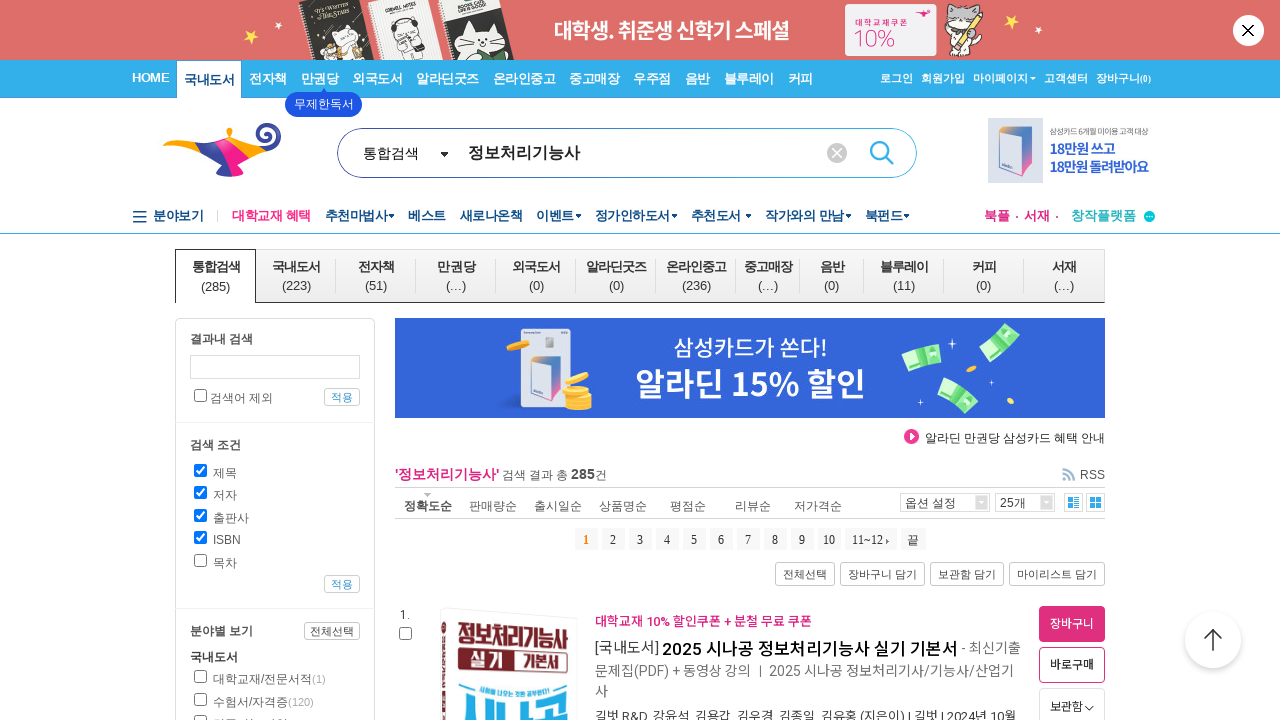